Tests closing a modal dialog by pressing Enter key on the OK button

Starting URL: https://testpages.eviltester.com/styled/alerts/fake-alert-test.html

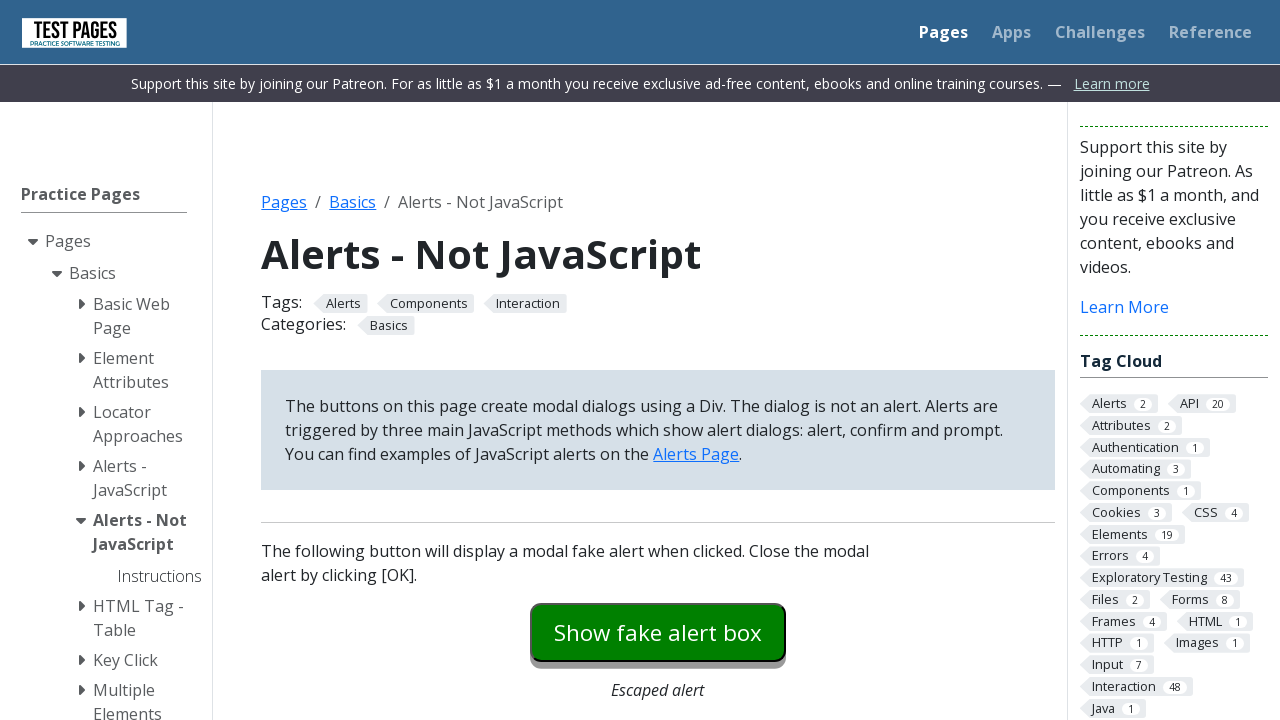

Navigated to fake alert test page
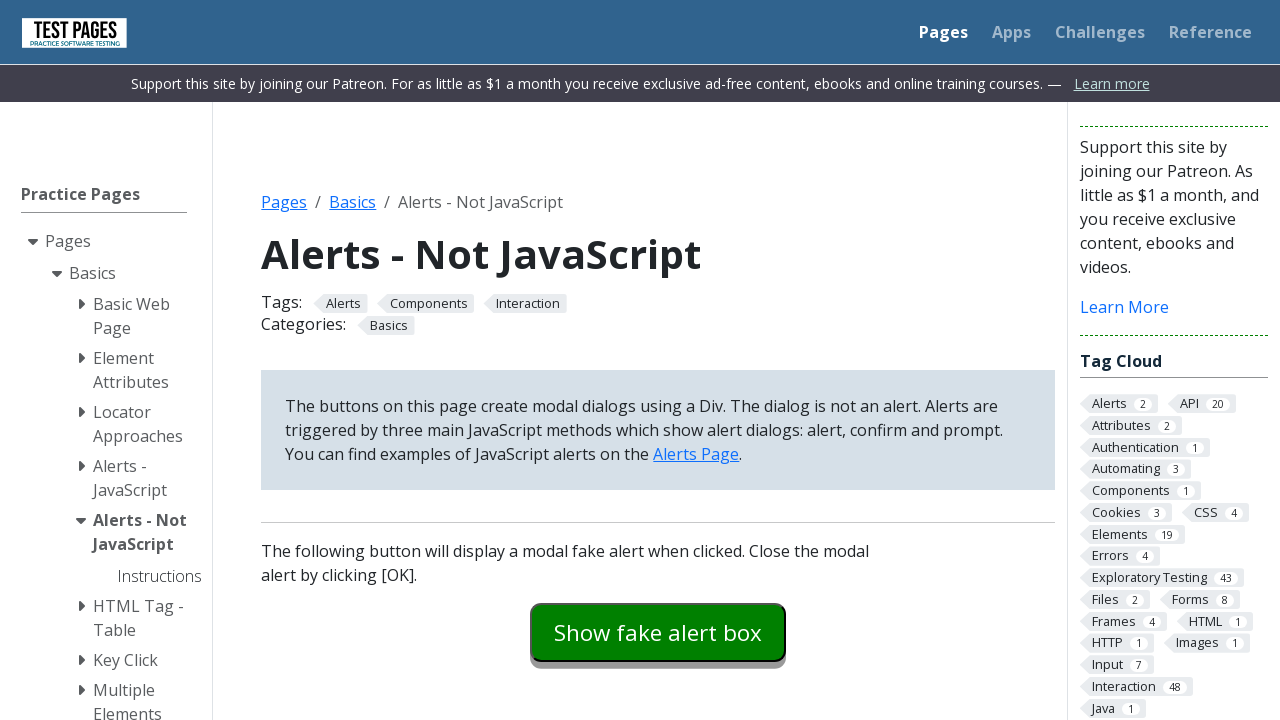

Clicked modal dialog trigger button at (658, 360) on #modaldialog
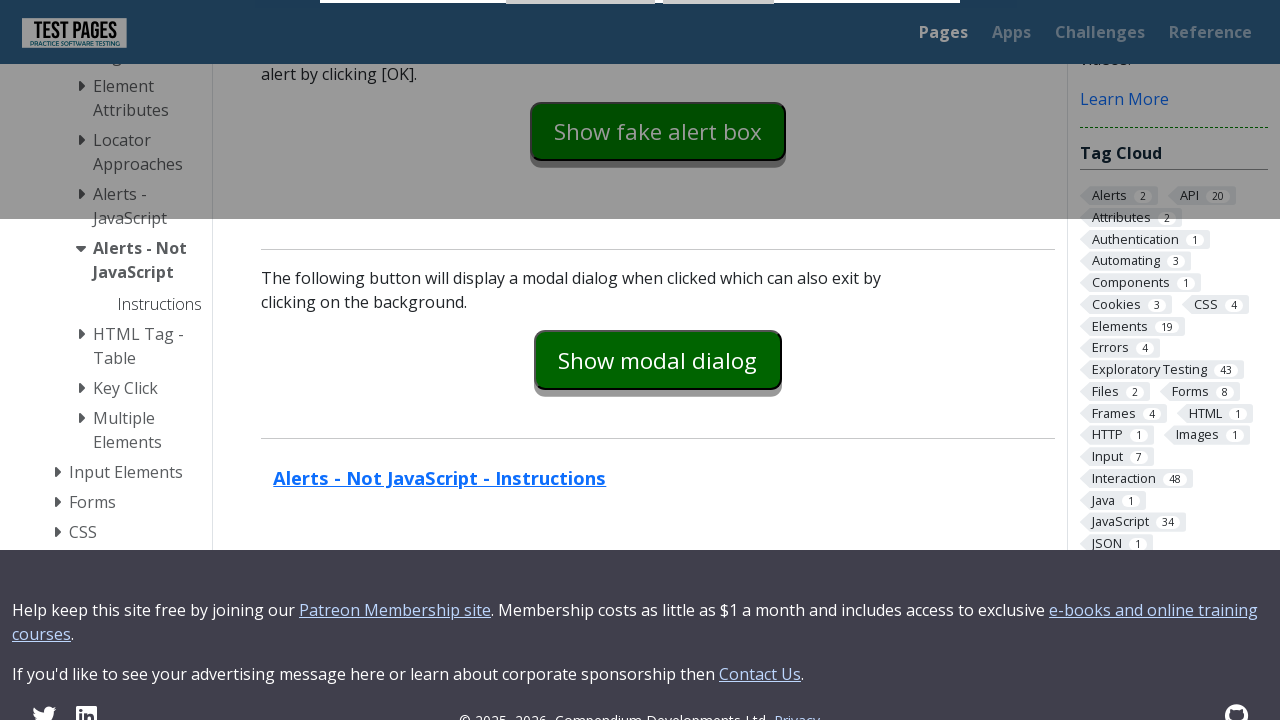

Pressed Enter key on OK button to close modal on #dialog-ok
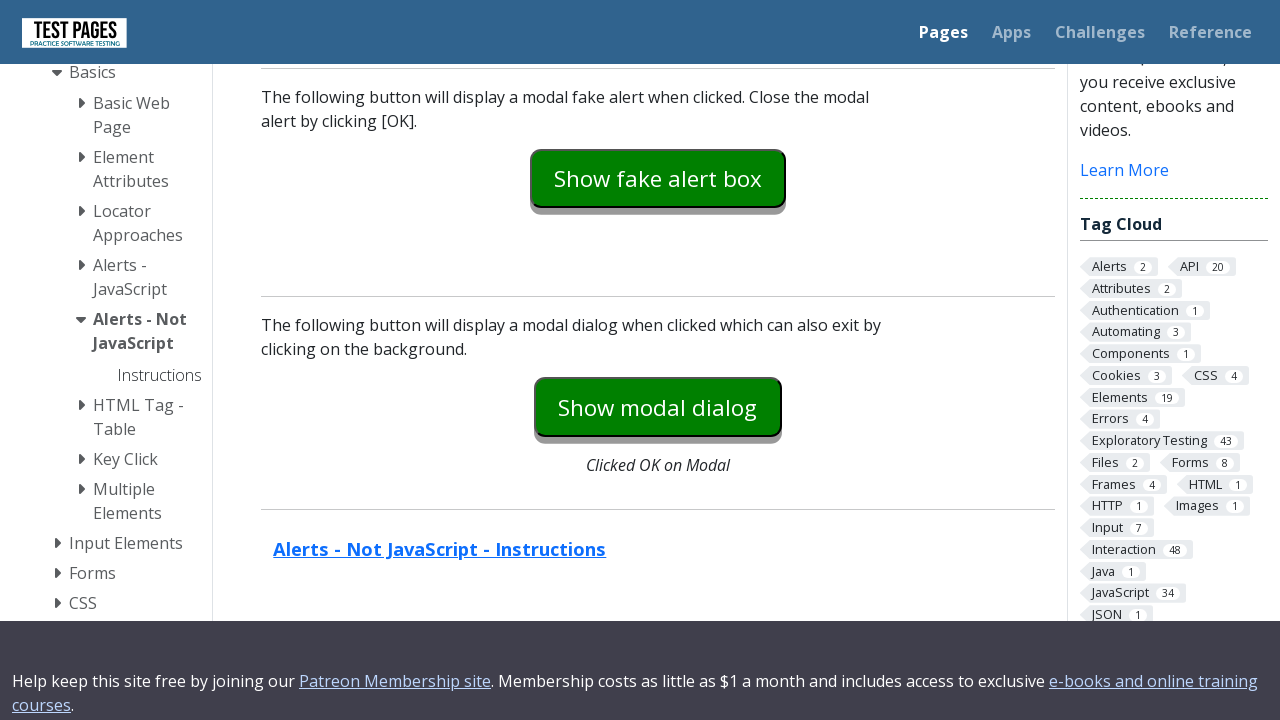

Verified dialog text is hidden - modal closed successfully
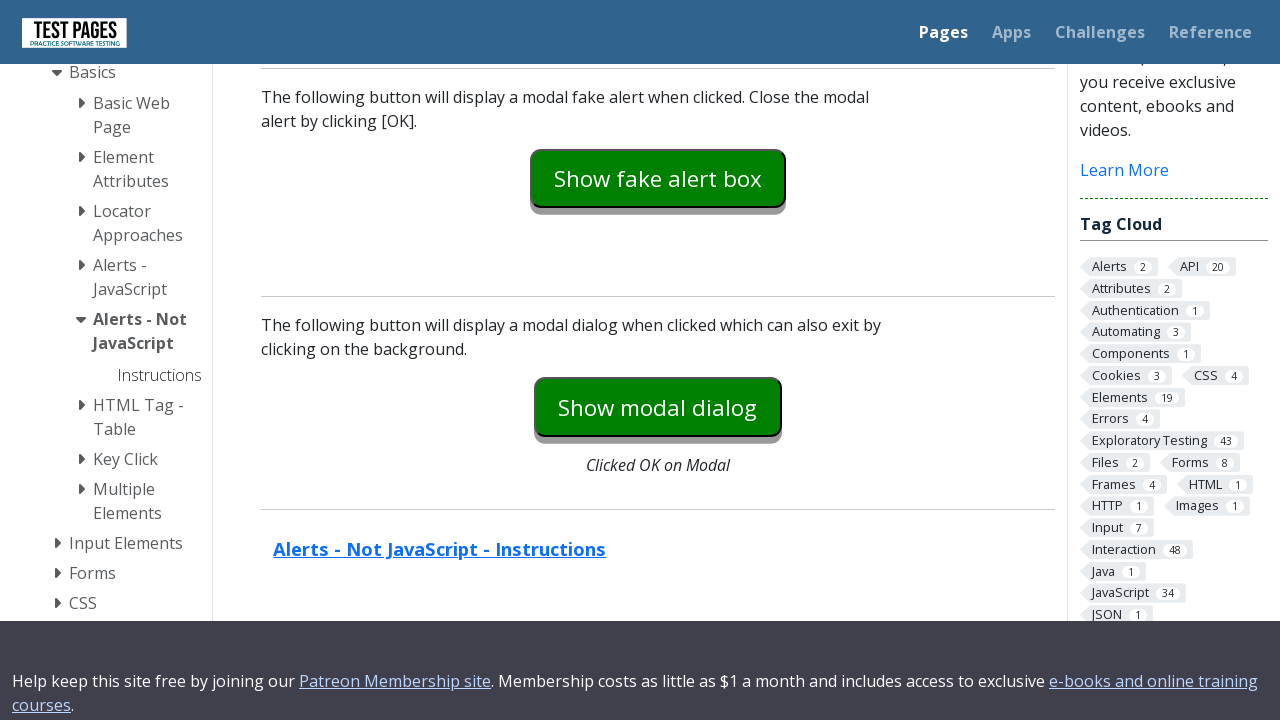

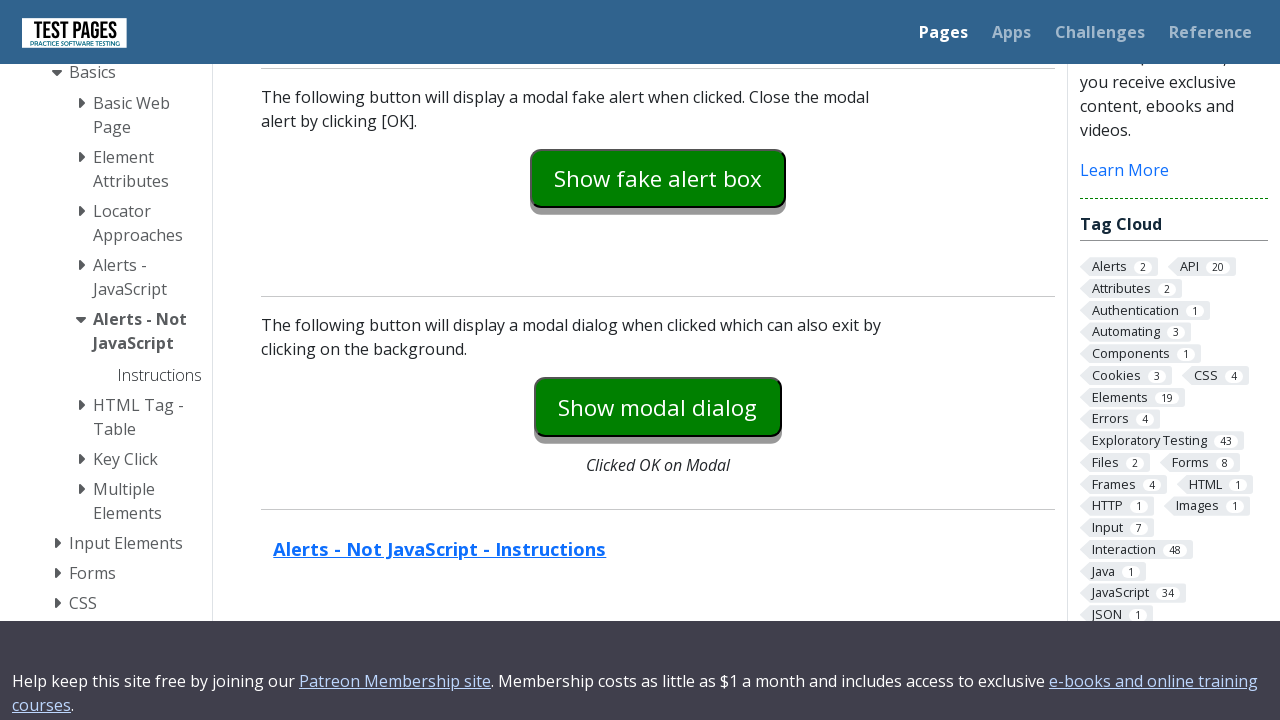